Navigates to the Automation Practice page and verifies that footer navigation links are present and visible on the page

Starting URL: https://rahulshettyacademy.com/AutomationPractice/

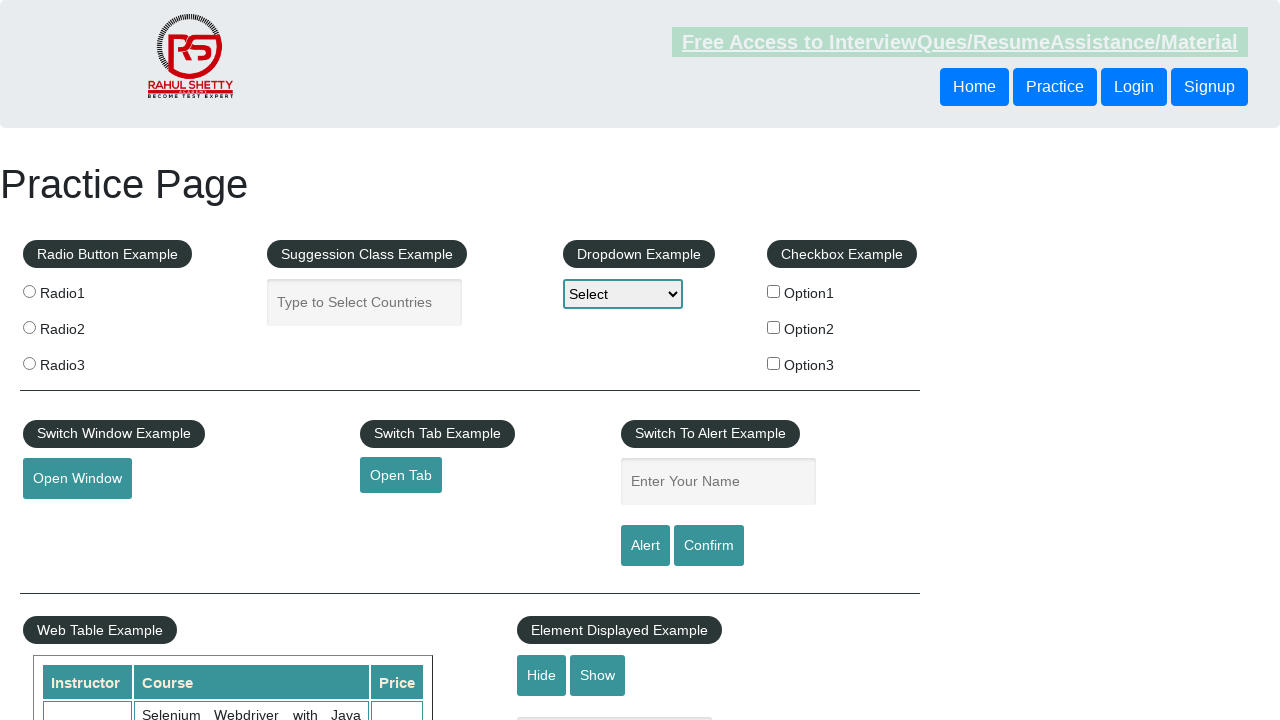

Waited for footer links to load (li.gf-li a selector)
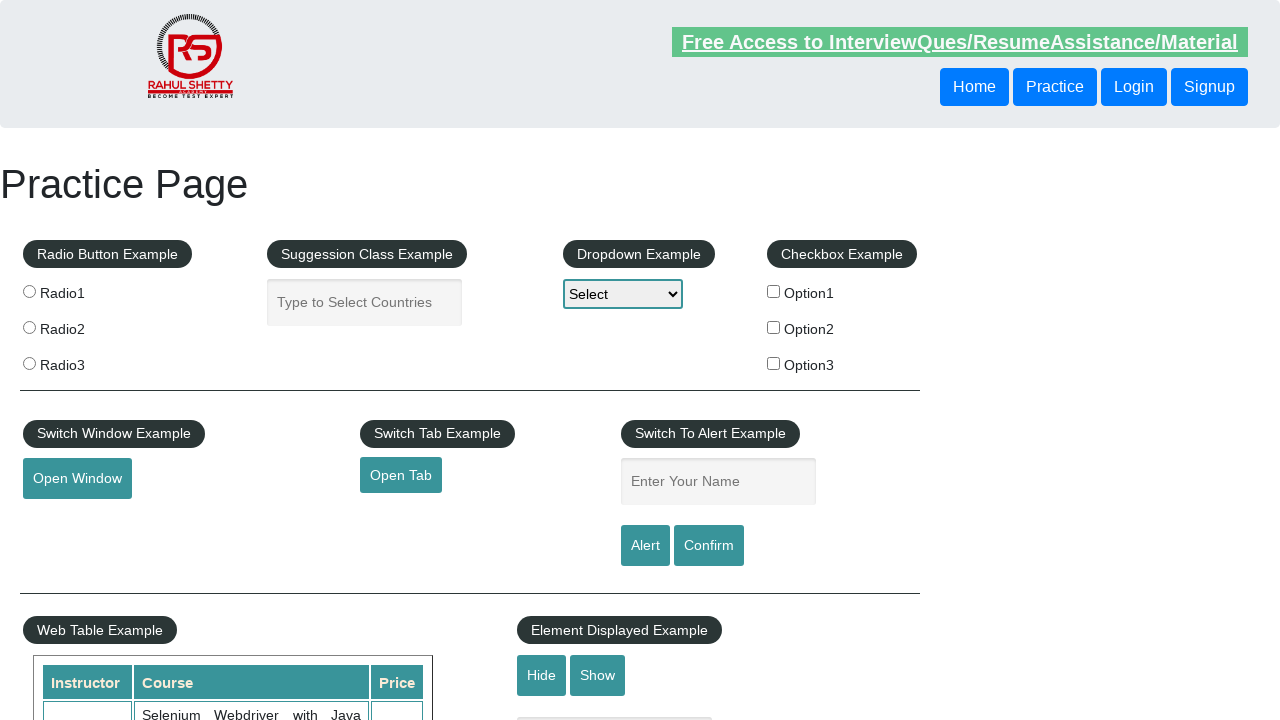

Located all footer navigation links
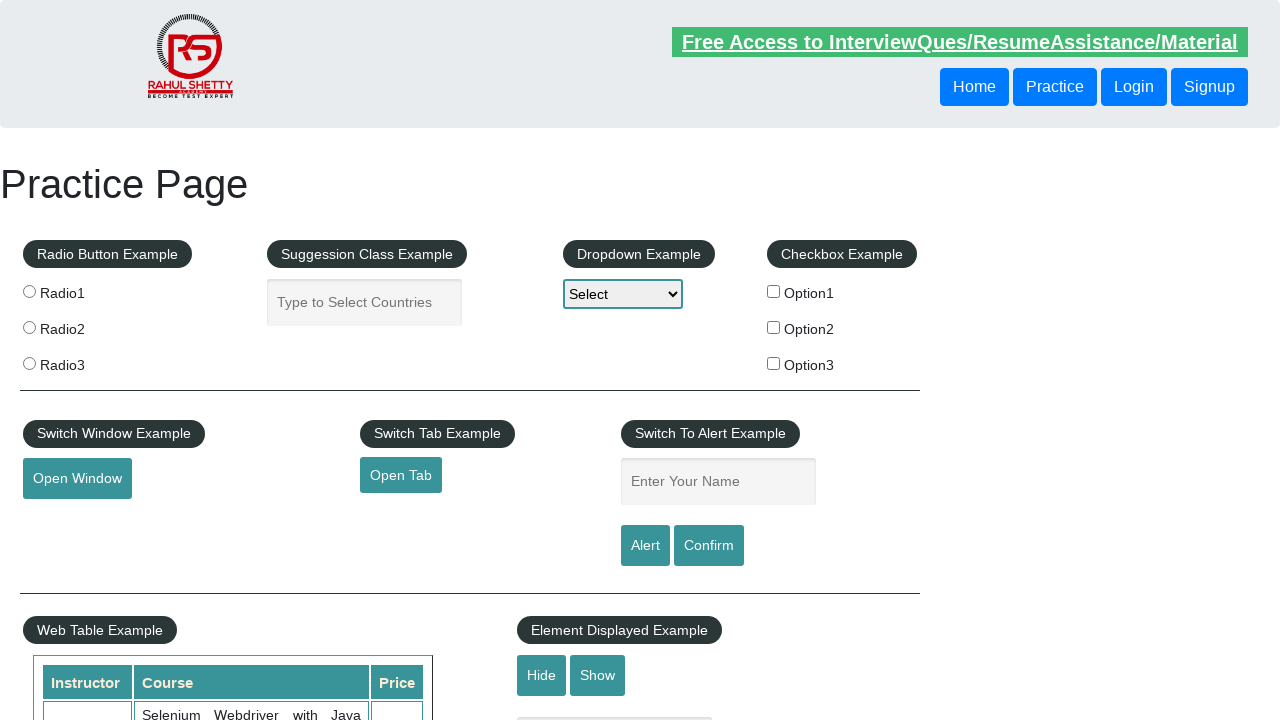

Verified that footer links are present on the page
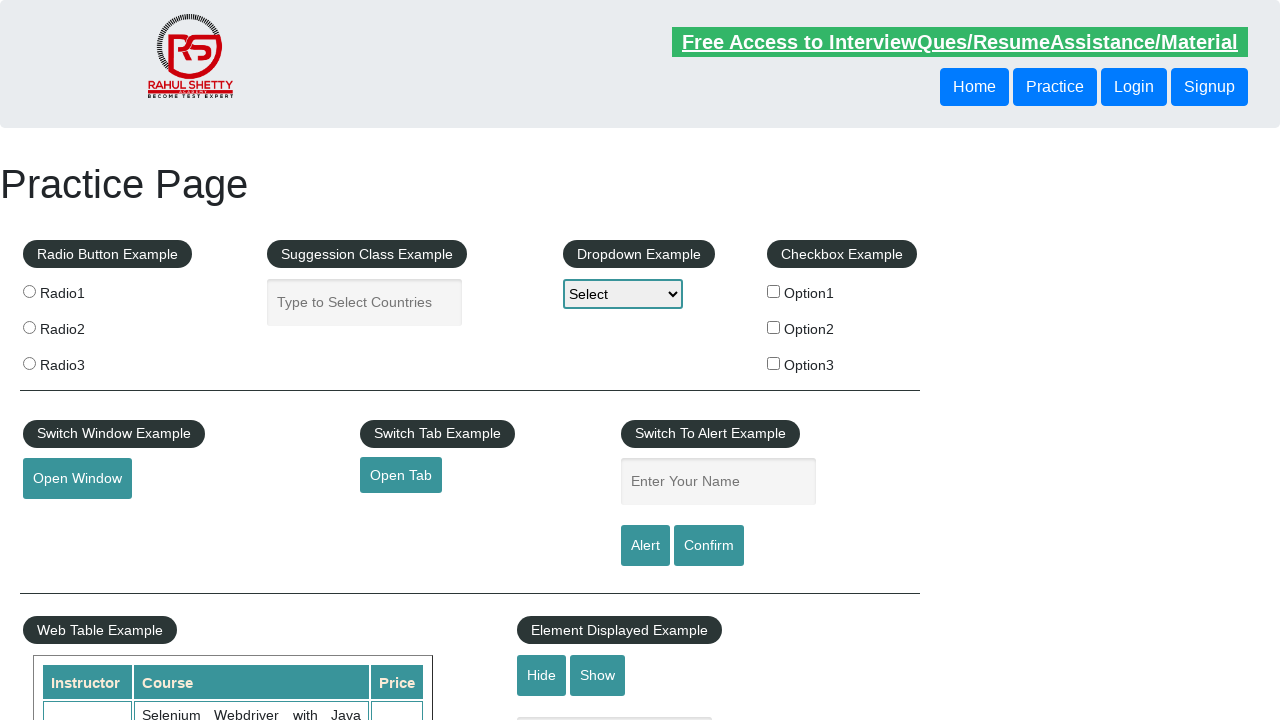

Retrieved the first footer link element
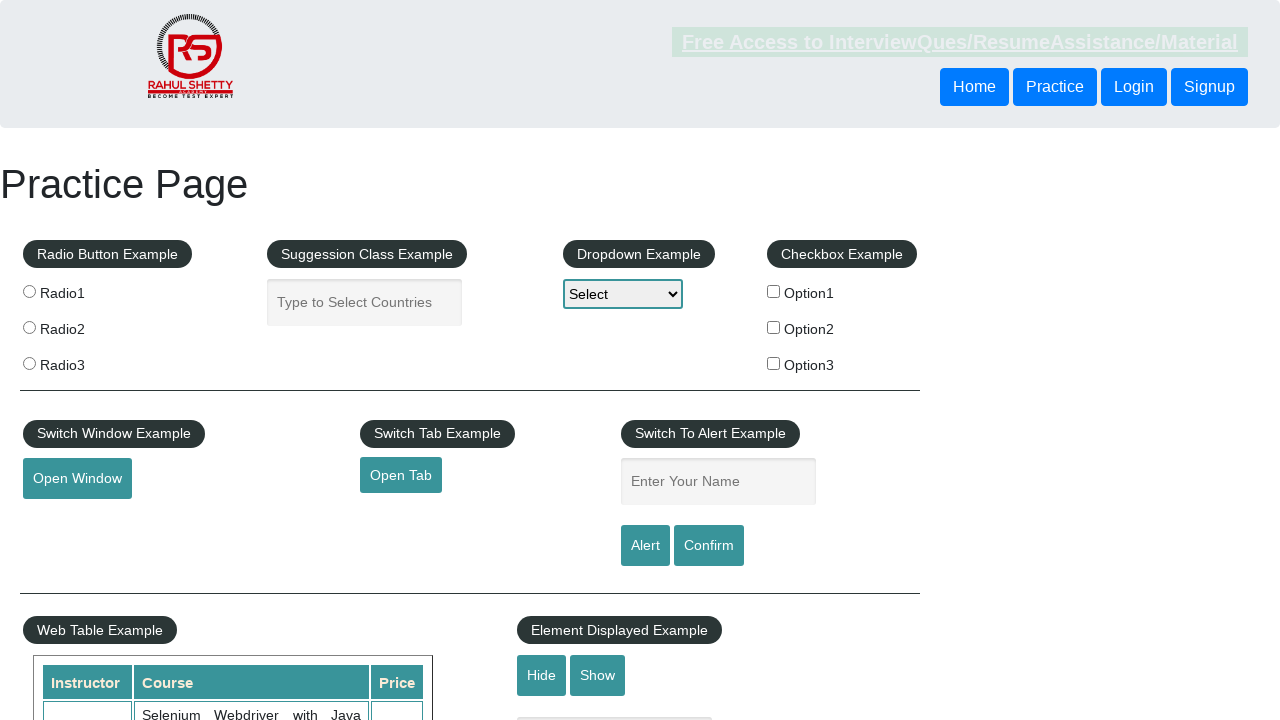

Clicked on the first footer link to verify navigation at (157, 482) on li.gf-li a >> nth=0
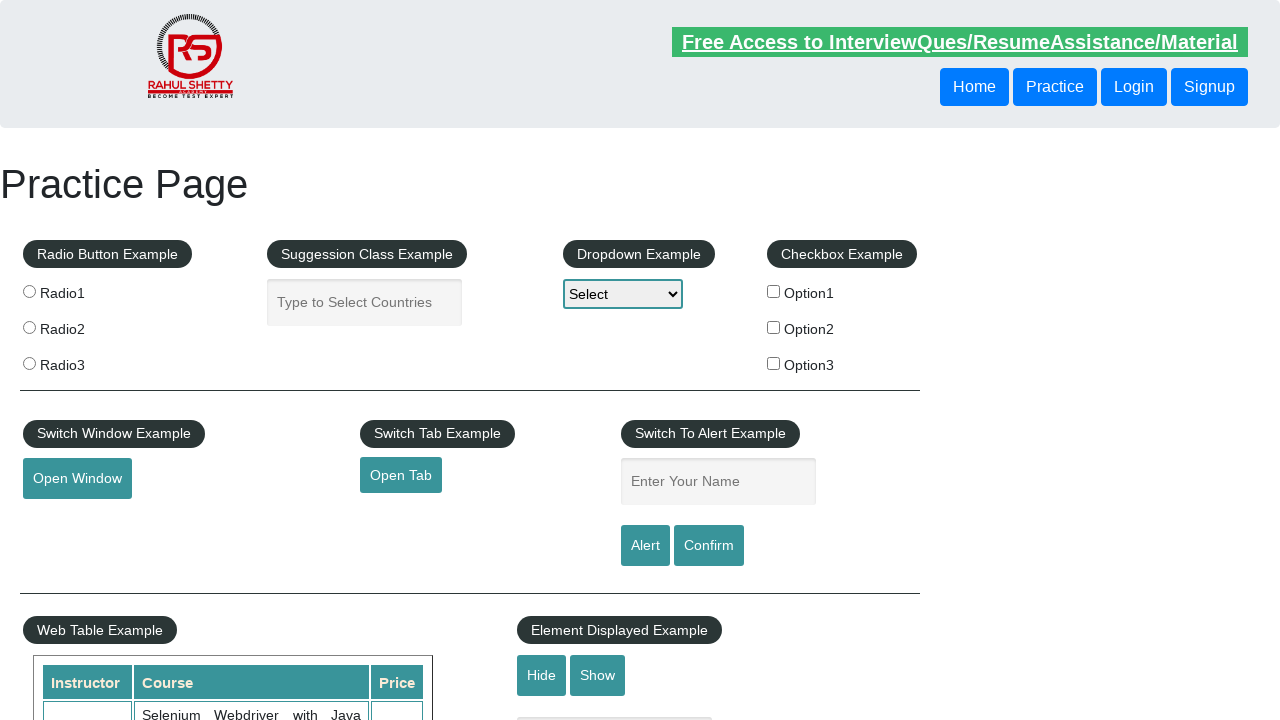

Waited for navigation to complete (domcontentloaded)
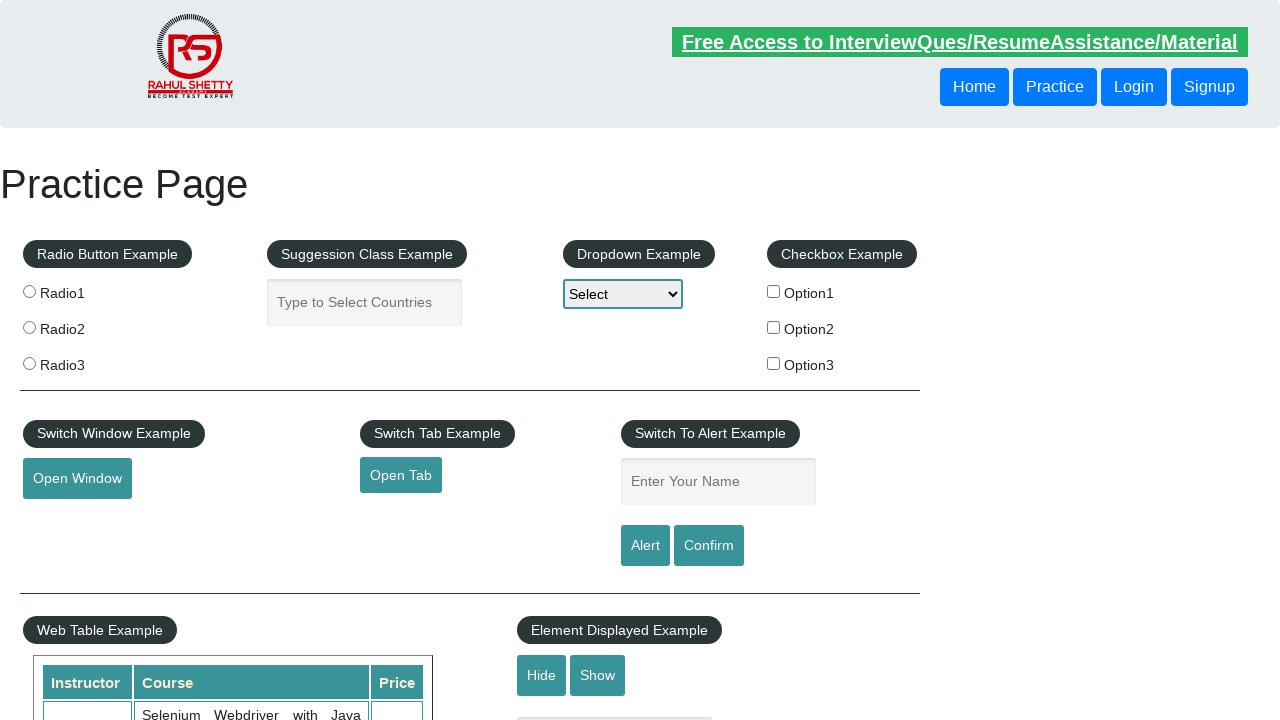

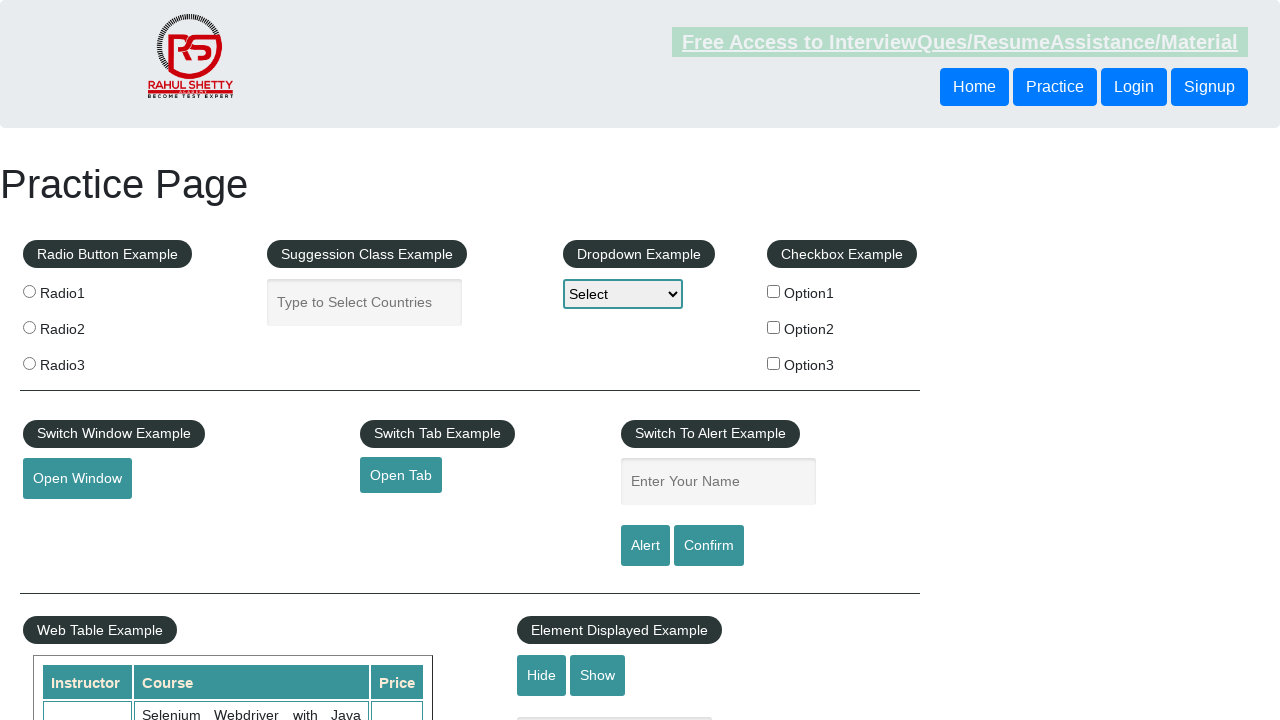